Tests the Python.org search functionality using Firefox webdriver by entering "pycon" query and verifying results

Starting URL: http://www.python.org

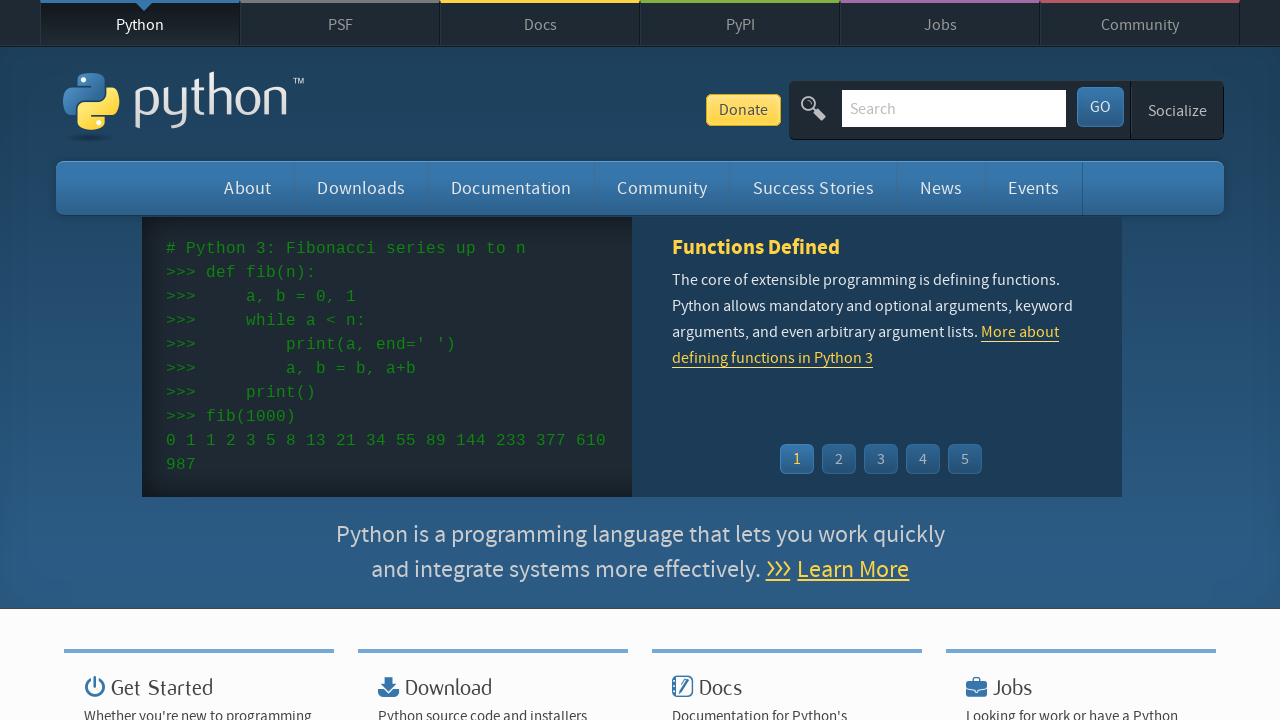

Verified page title contains 'Python'
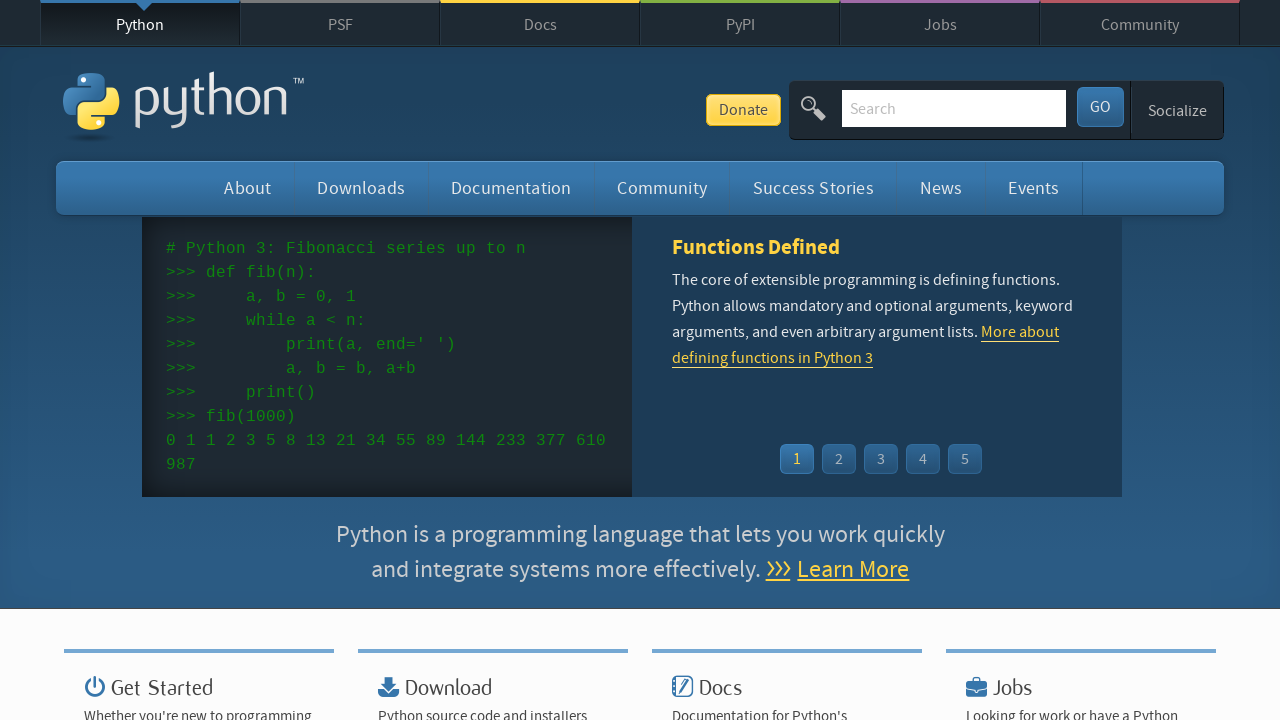

Filled search box with 'pycon' query on input[name='q']
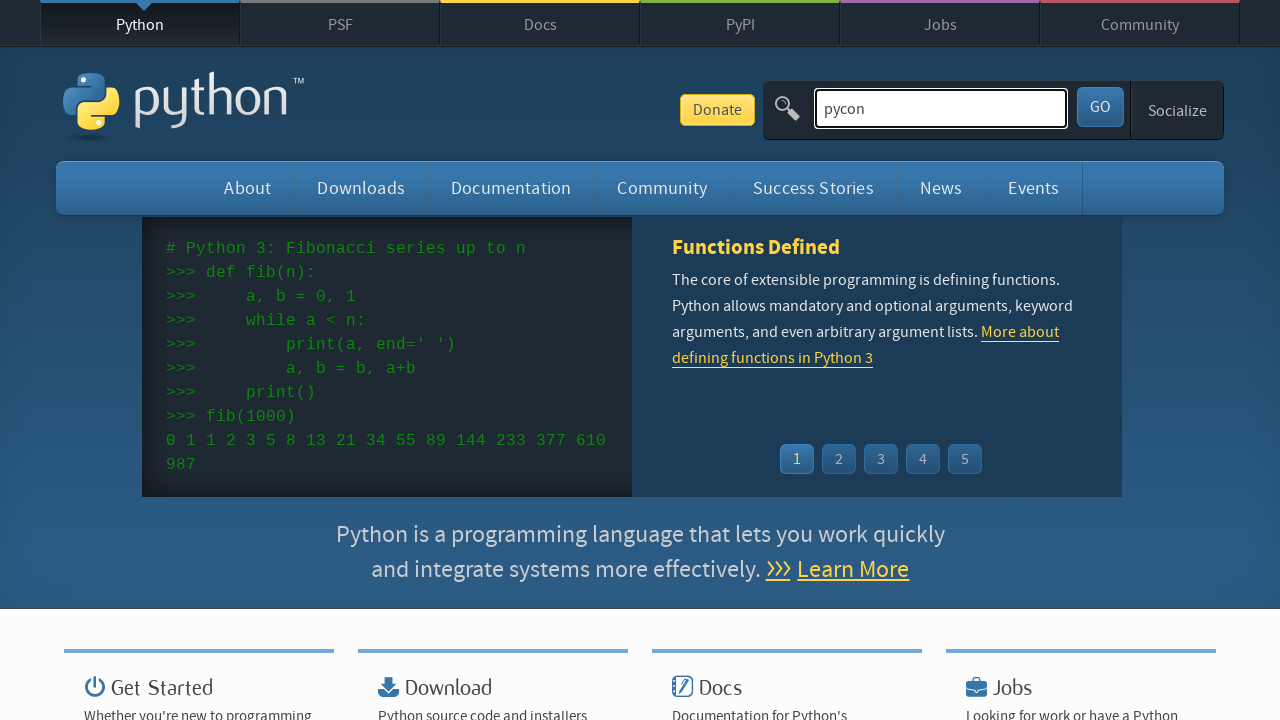

Pressed Enter to submit search query on input[name='q']
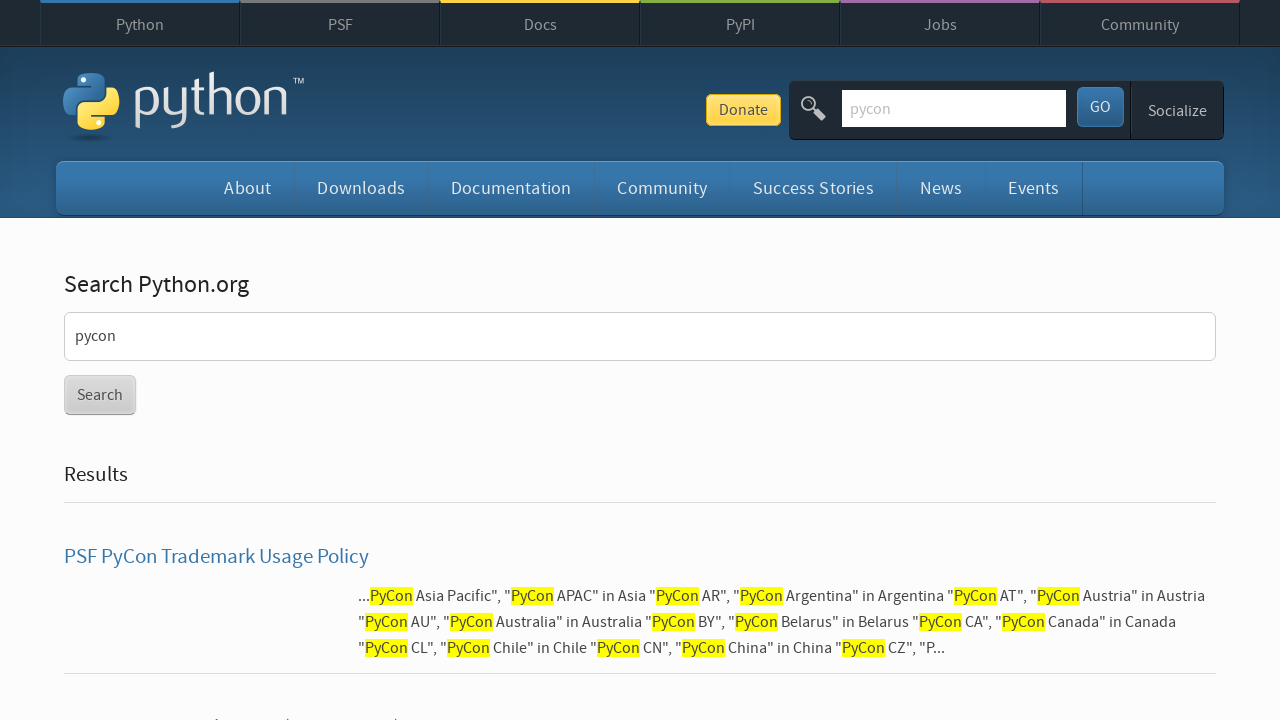

Waited for DOM content to load after search
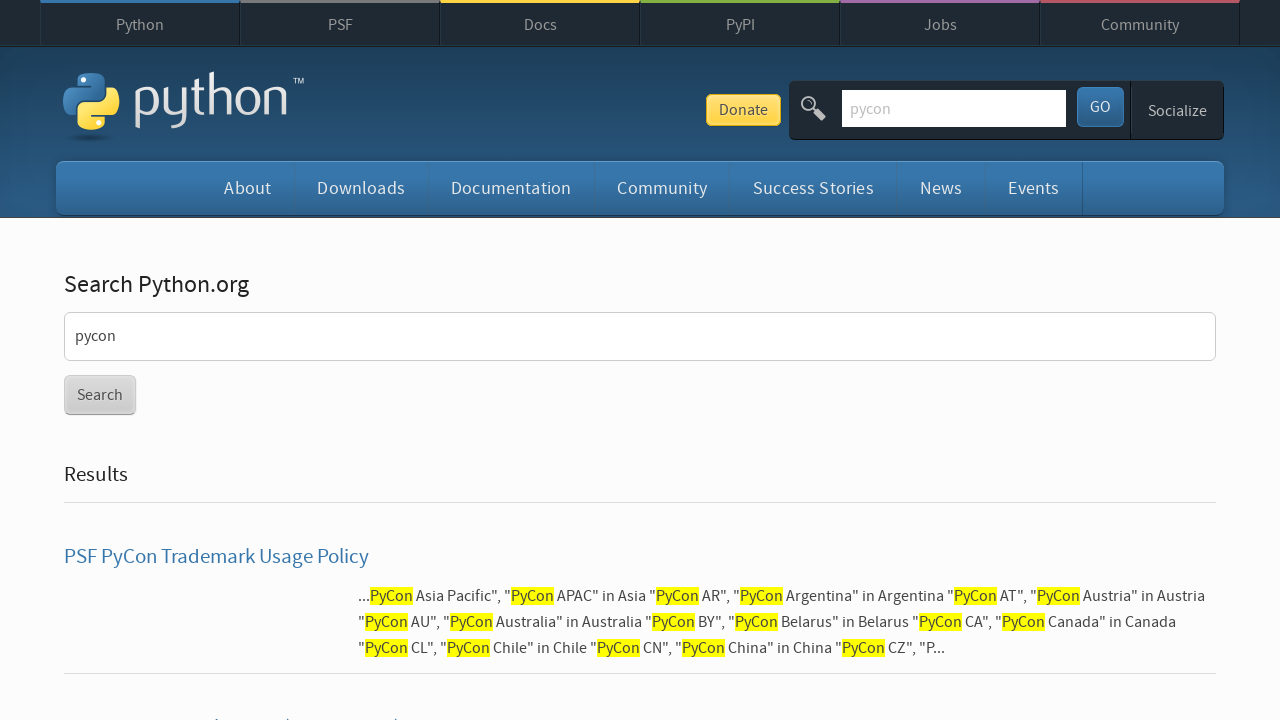

Verified search results are present and no 'No results found' message appears
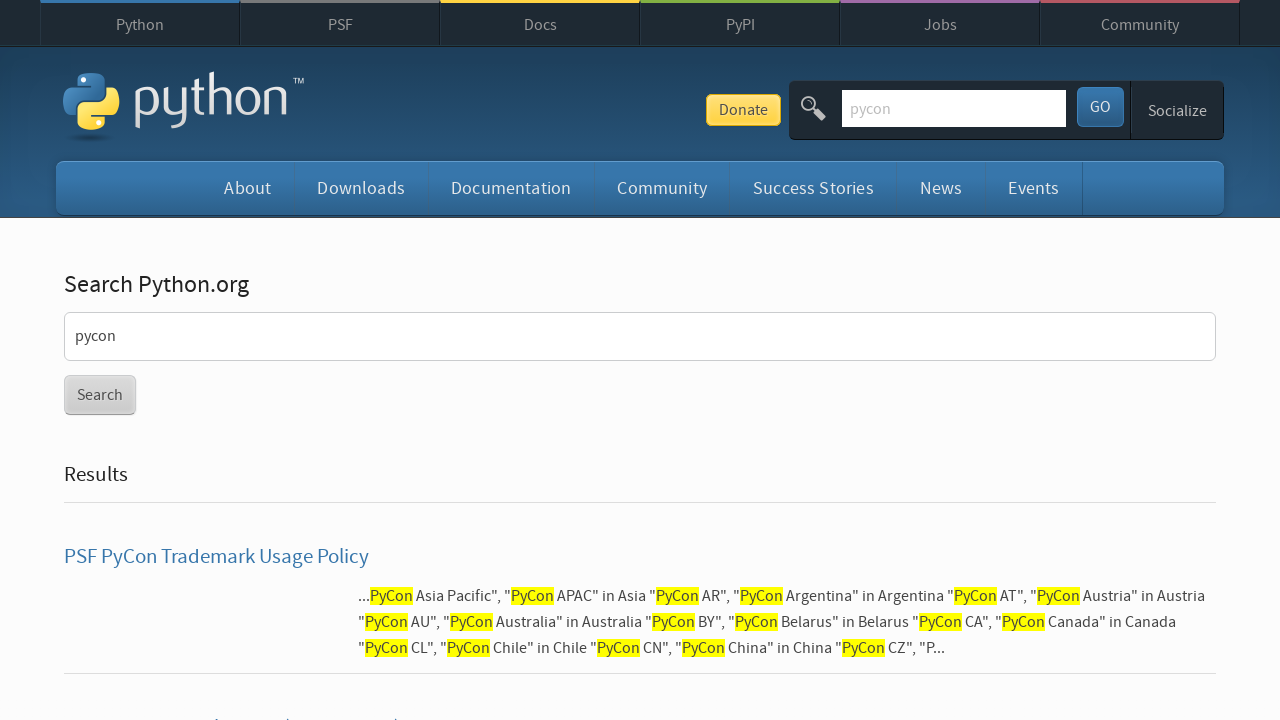

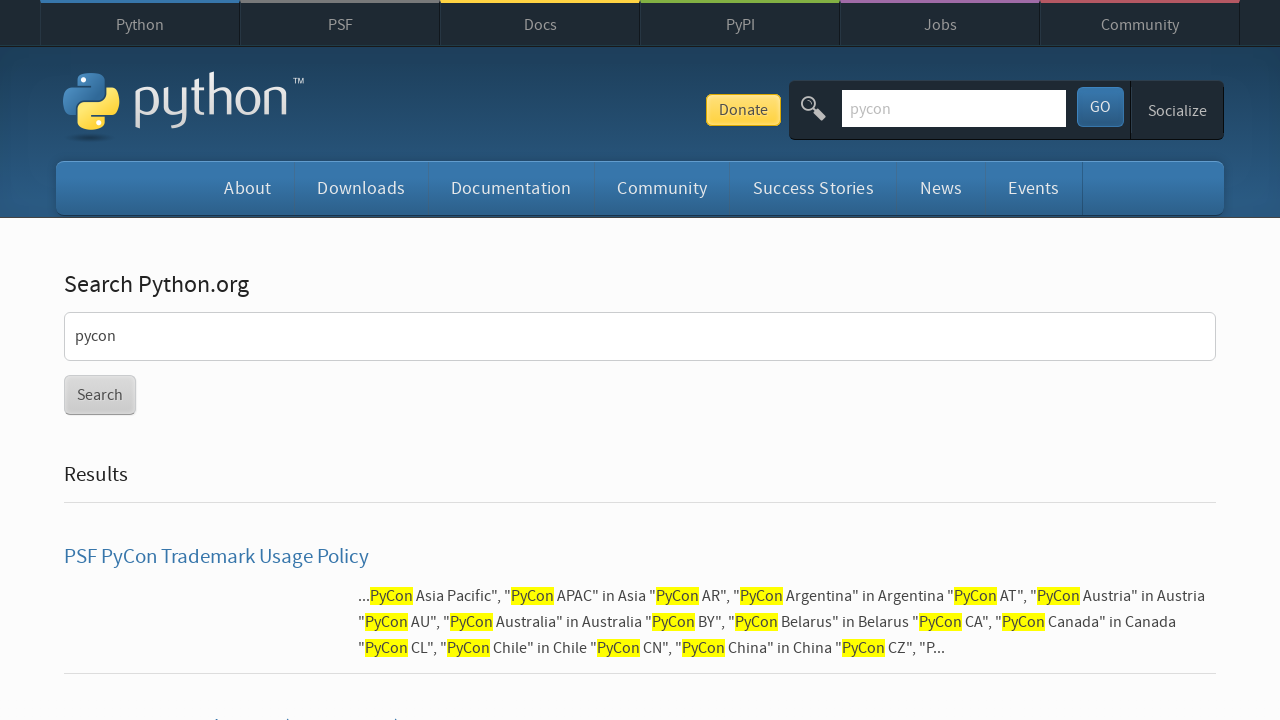